Tests clicking the JS Confirm button, accepting the confirm dialog, and verifying the result message shows "You clicked: Ok".

Starting URL: https://the-internet.herokuapp.com/javascript_alerts

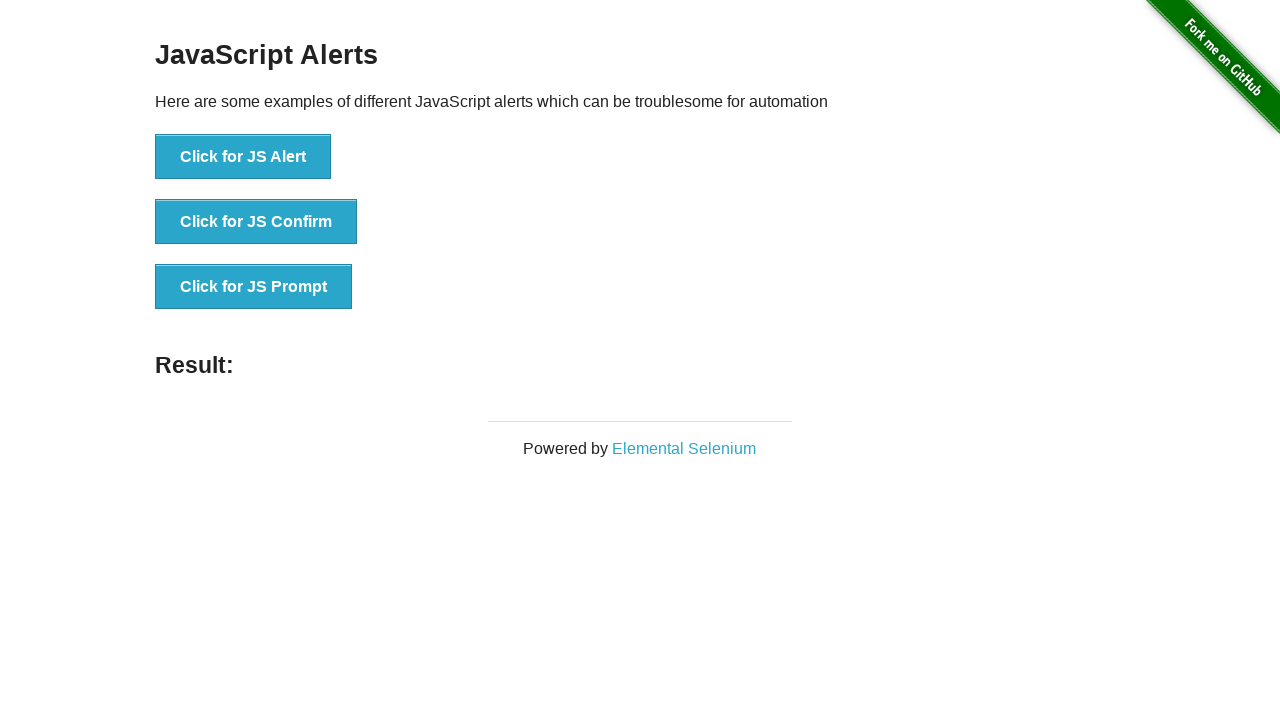

Set up dialog handler to accept confirm dialogs
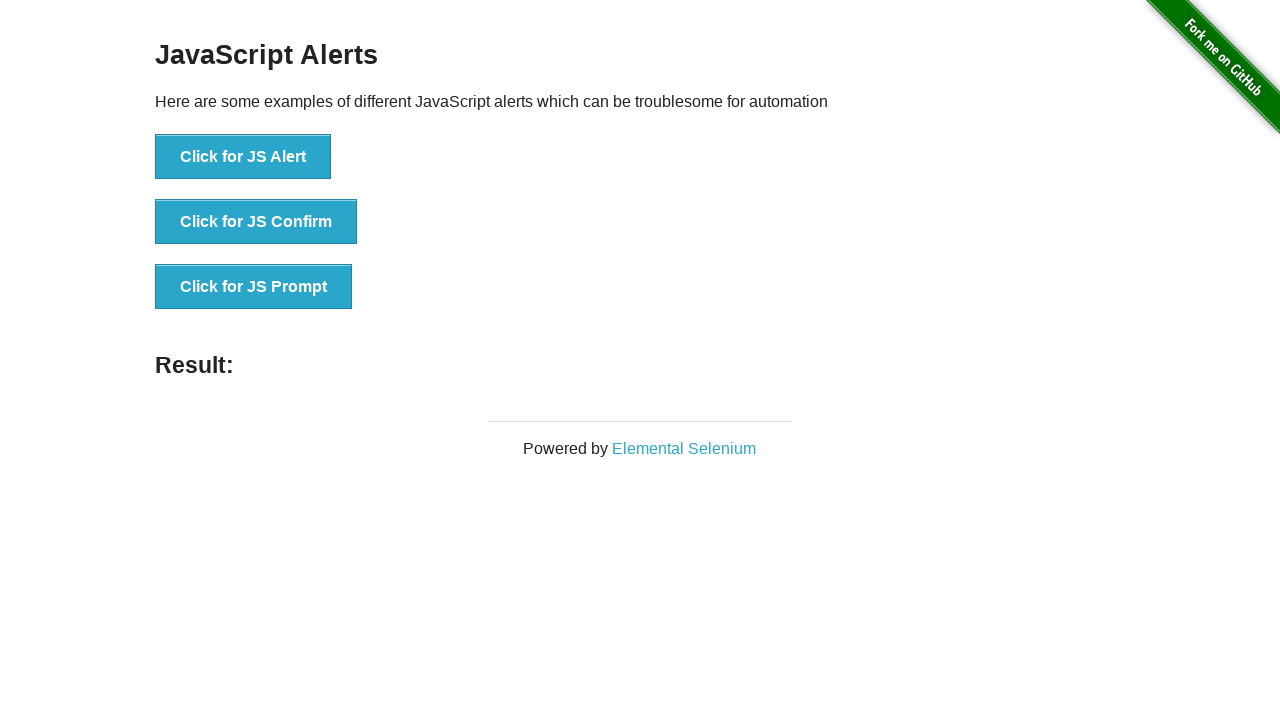

Clicked JS Confirm button at (256, 222) on button[onclick*='jsConfirm']
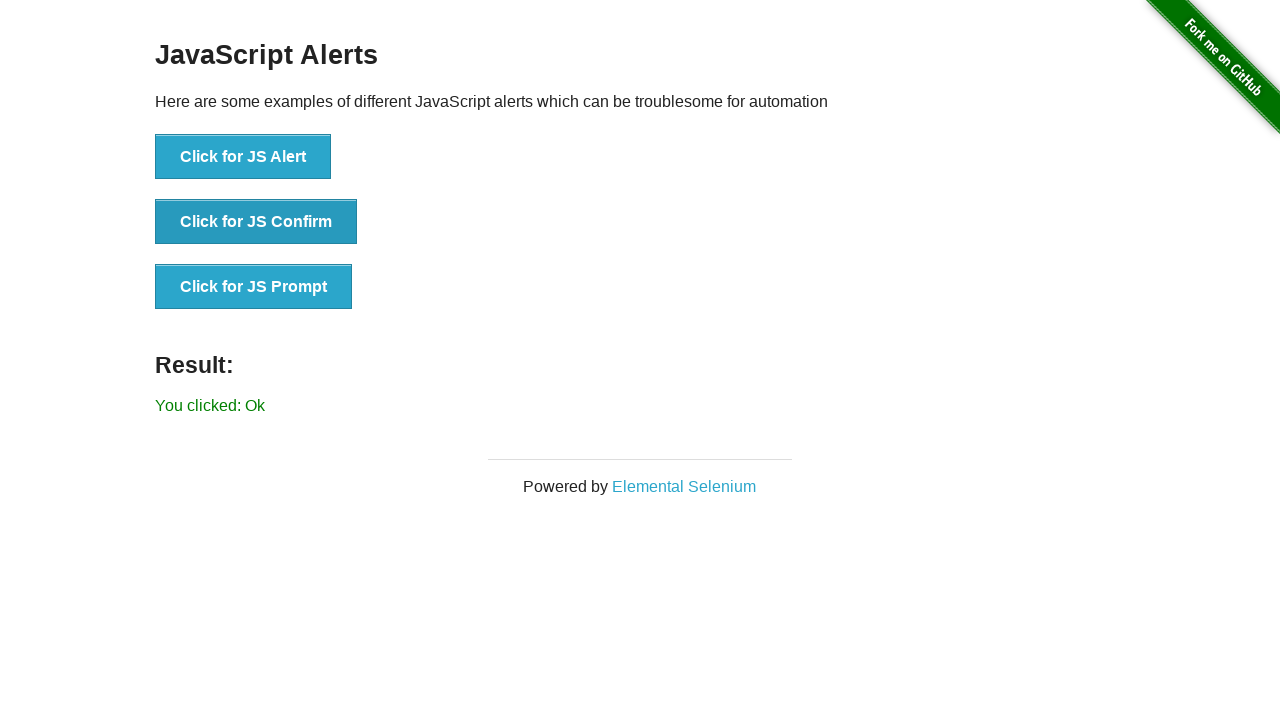

Result message element loaded
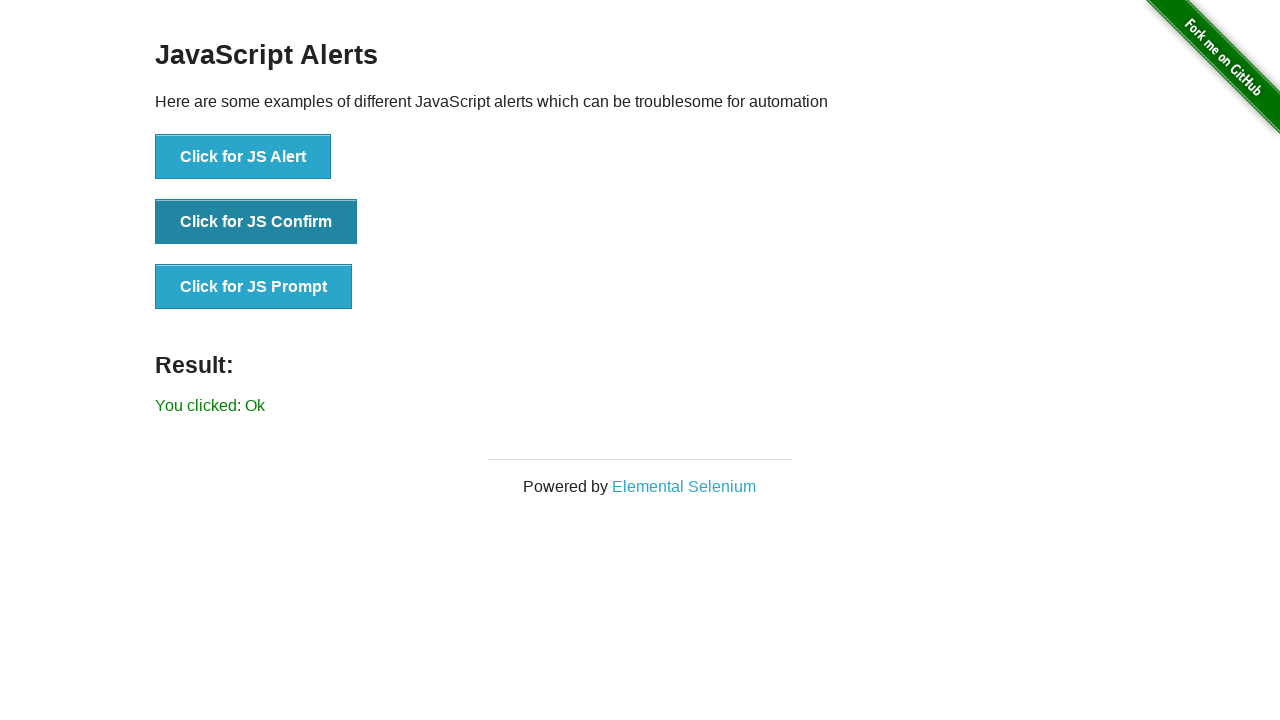

Retrieved result message text content
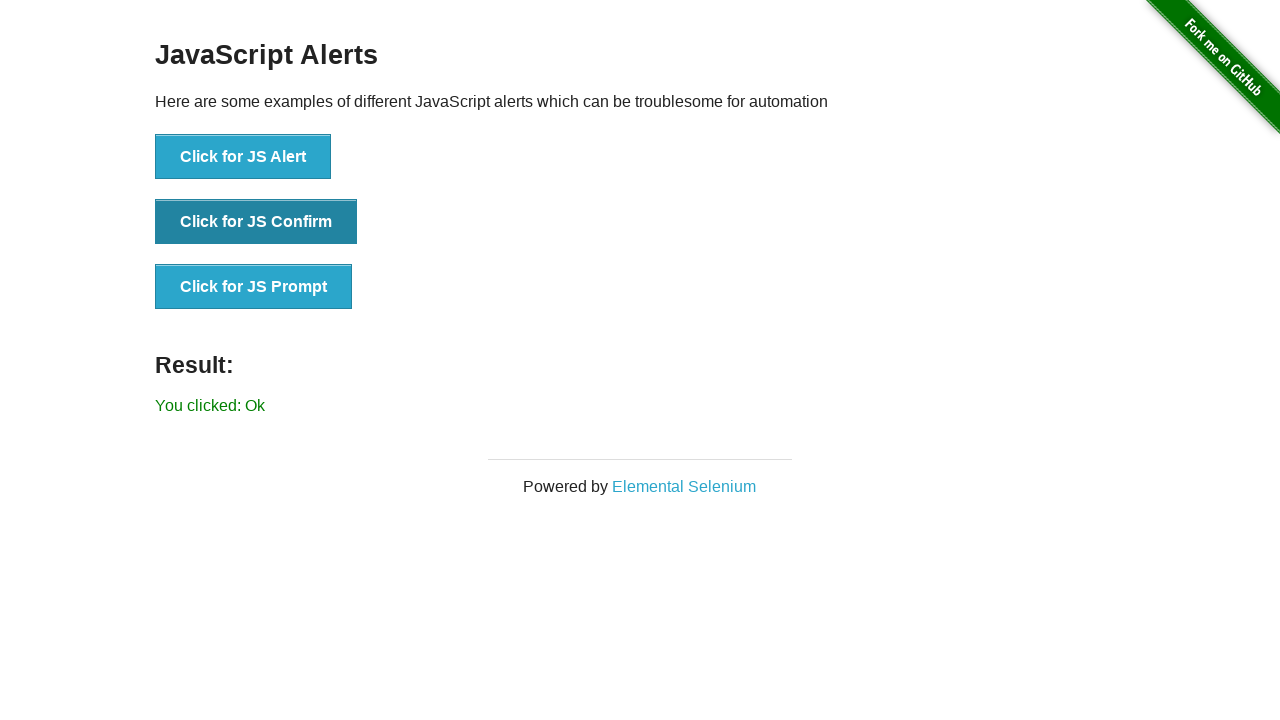

Verified result message shows 'You clicked: Ok'
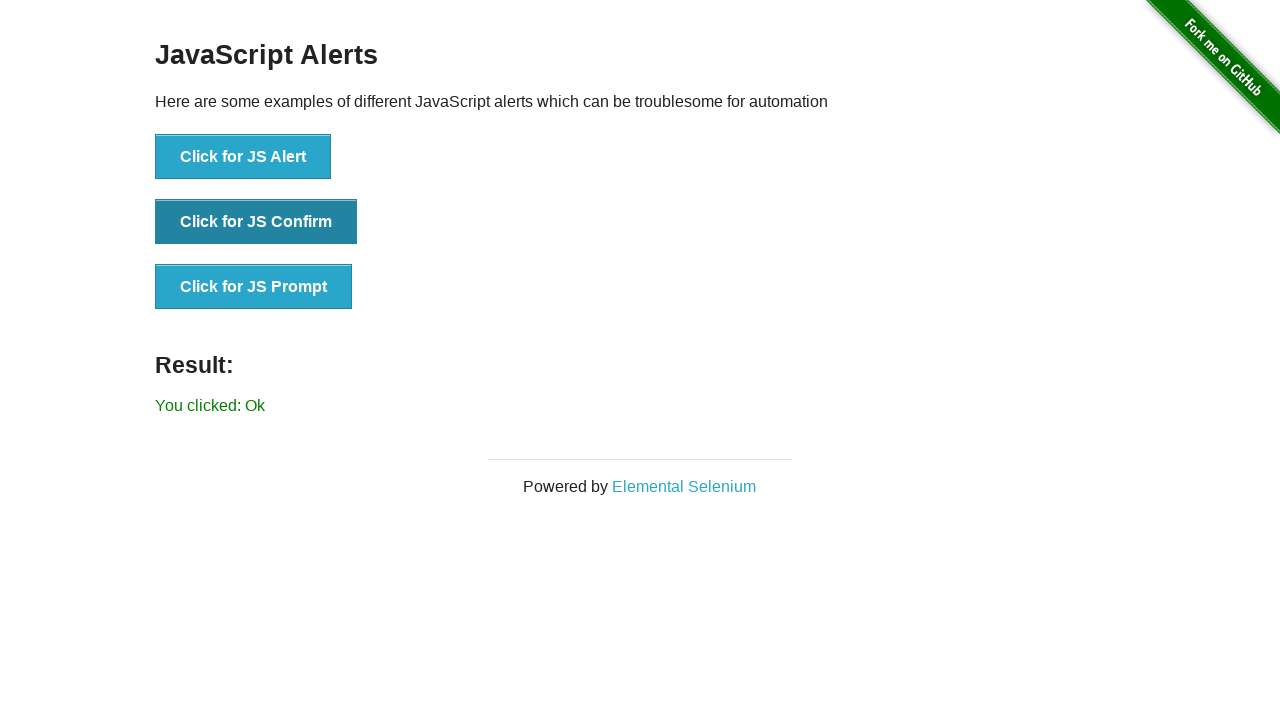

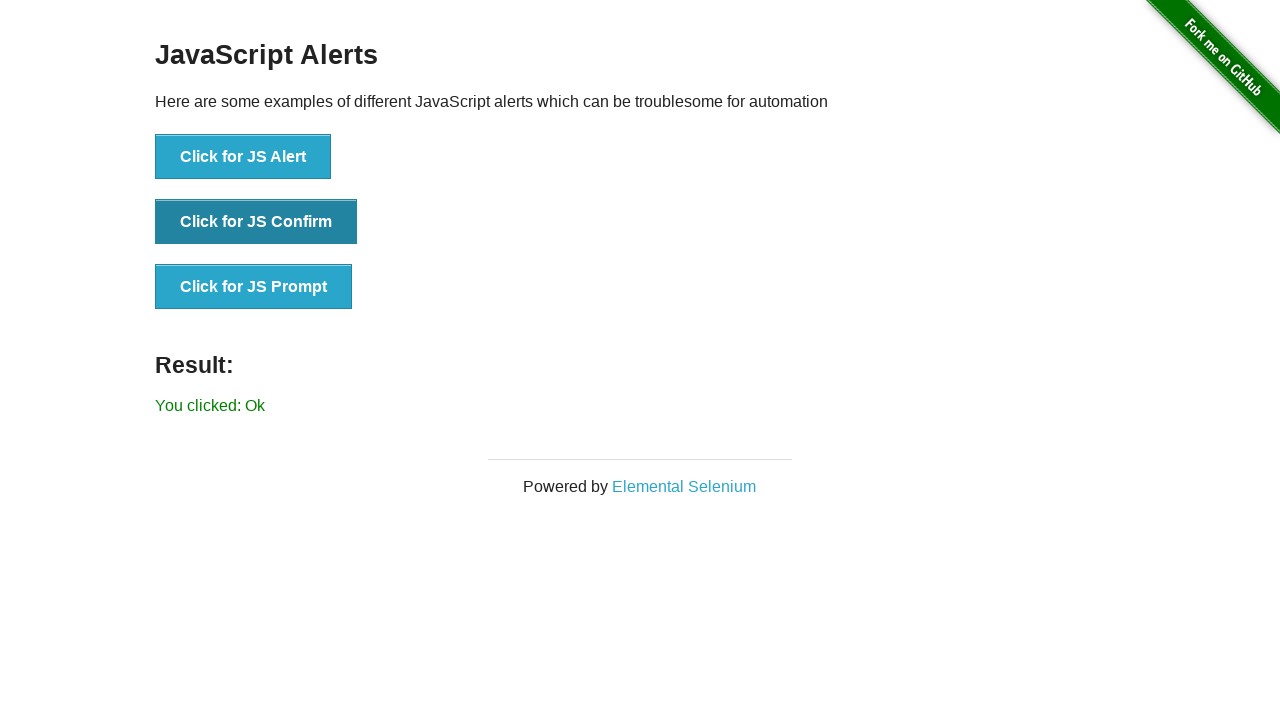